Tests the cultivated variety SNP search functionality by selecting crop type, radio button, dropdowns, entering a gene ID, and submitting the search form.

Starting URL: https://cegresources.icrisat.org/cicerseq/?page_id=3605

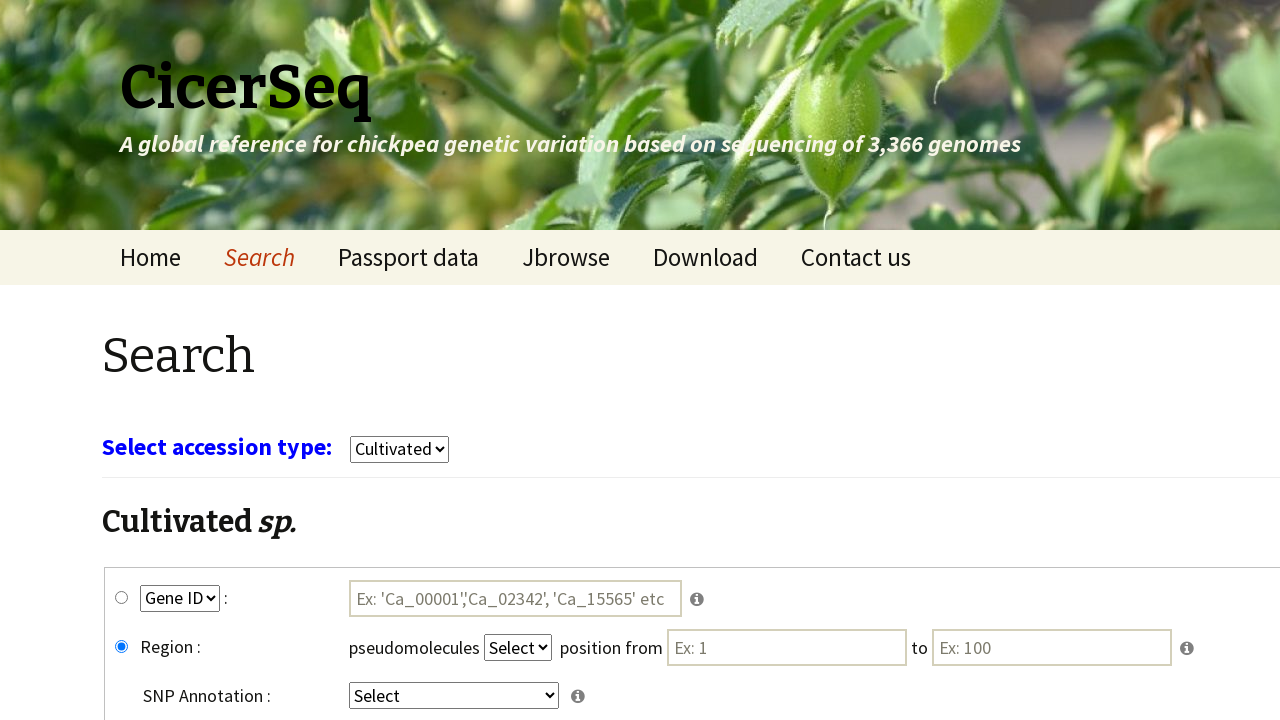

Waited 3 seconds for page to load
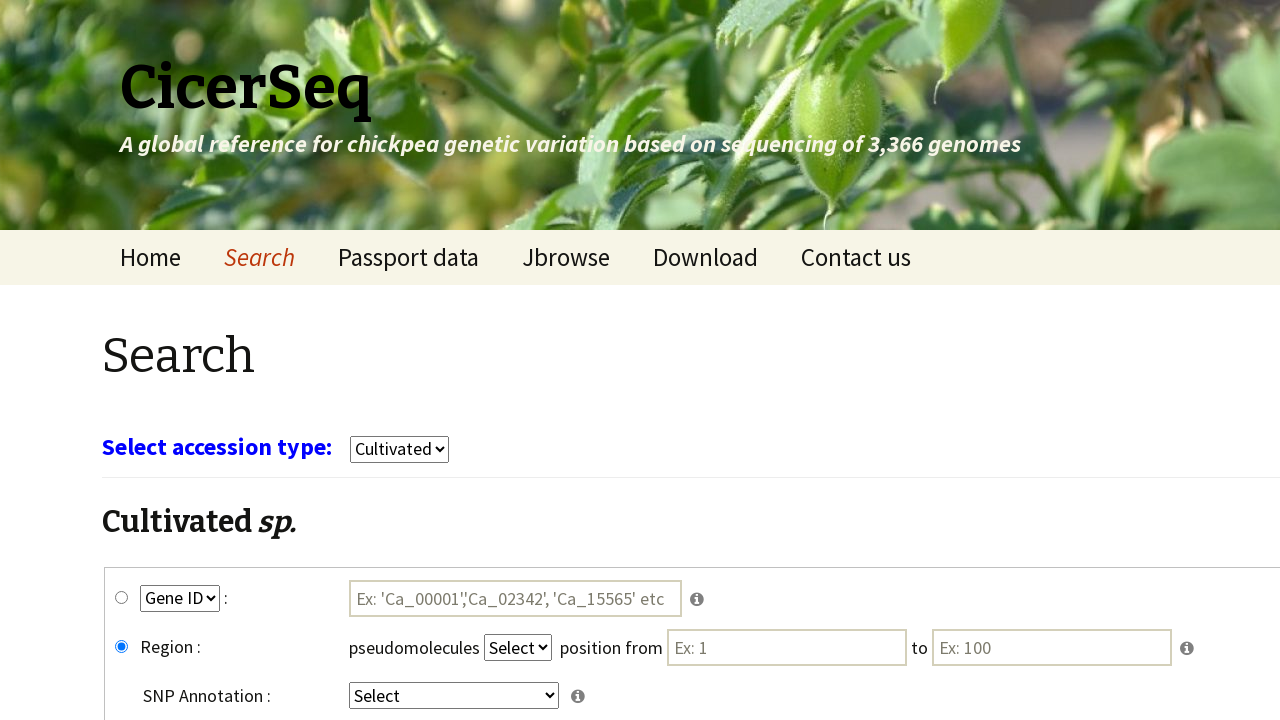

Selected 'cultivars' from crop dropdown on select[name='select_crop']
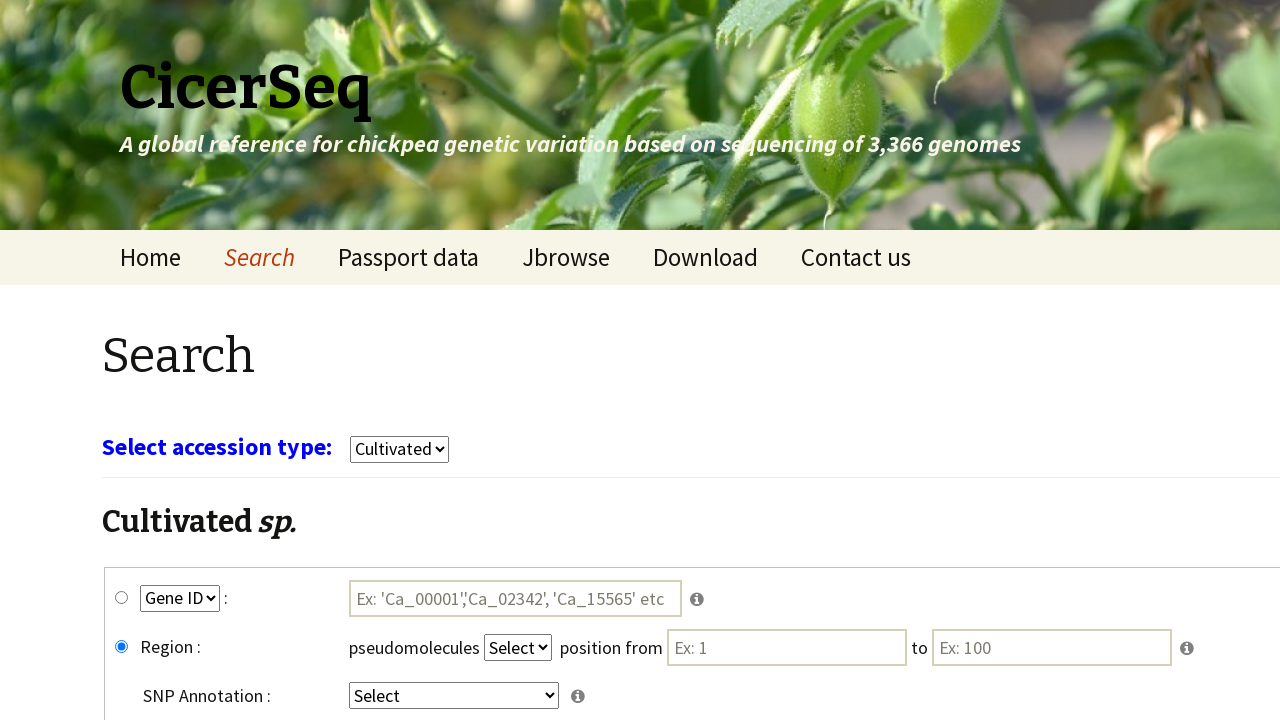

Clicked on gene_snp radio button at (122, 598) on #gene_snp
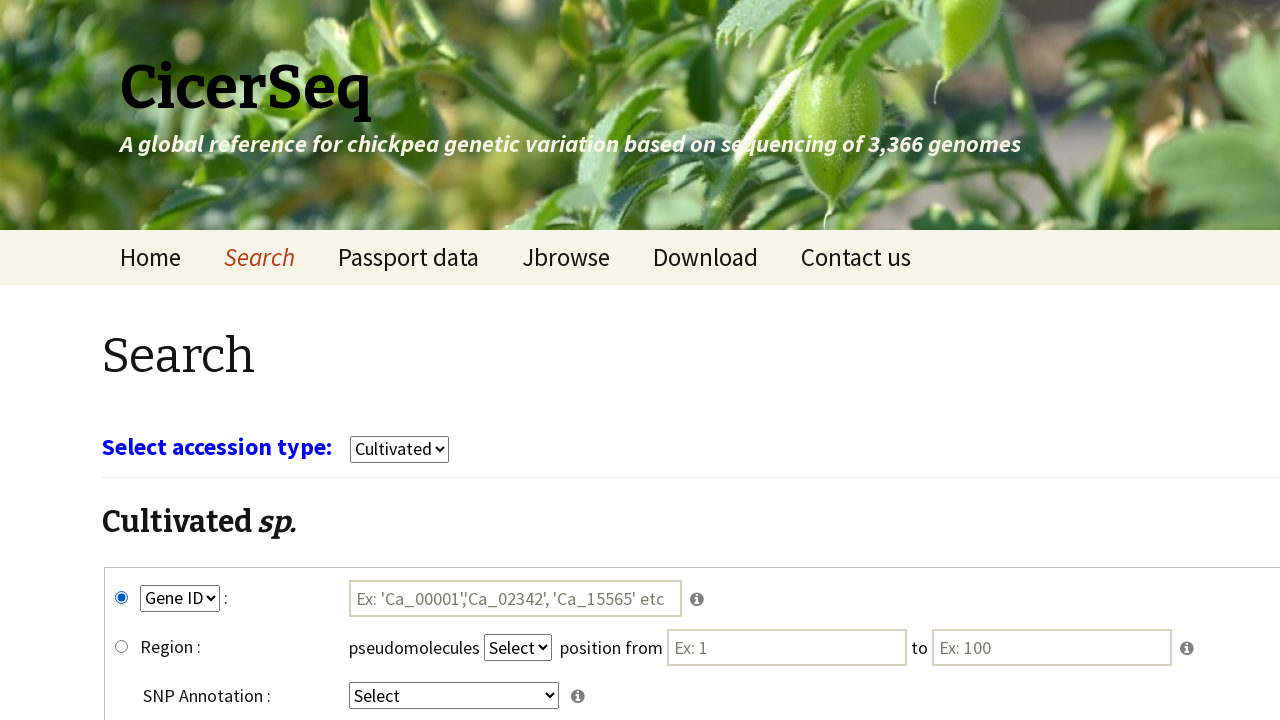

Selected 'GeneID' from key1 dropdown on select[name='key1']
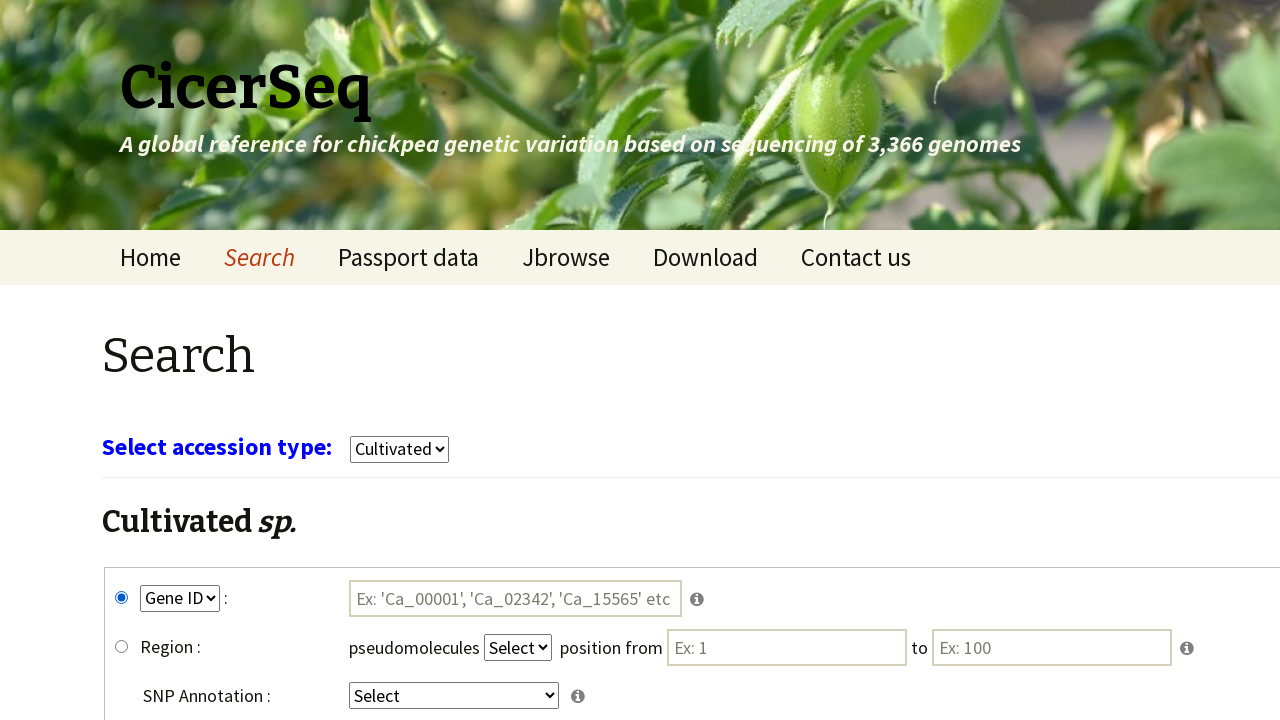

Selected 'intergenic' from key4 dropdown on select[name='key4']
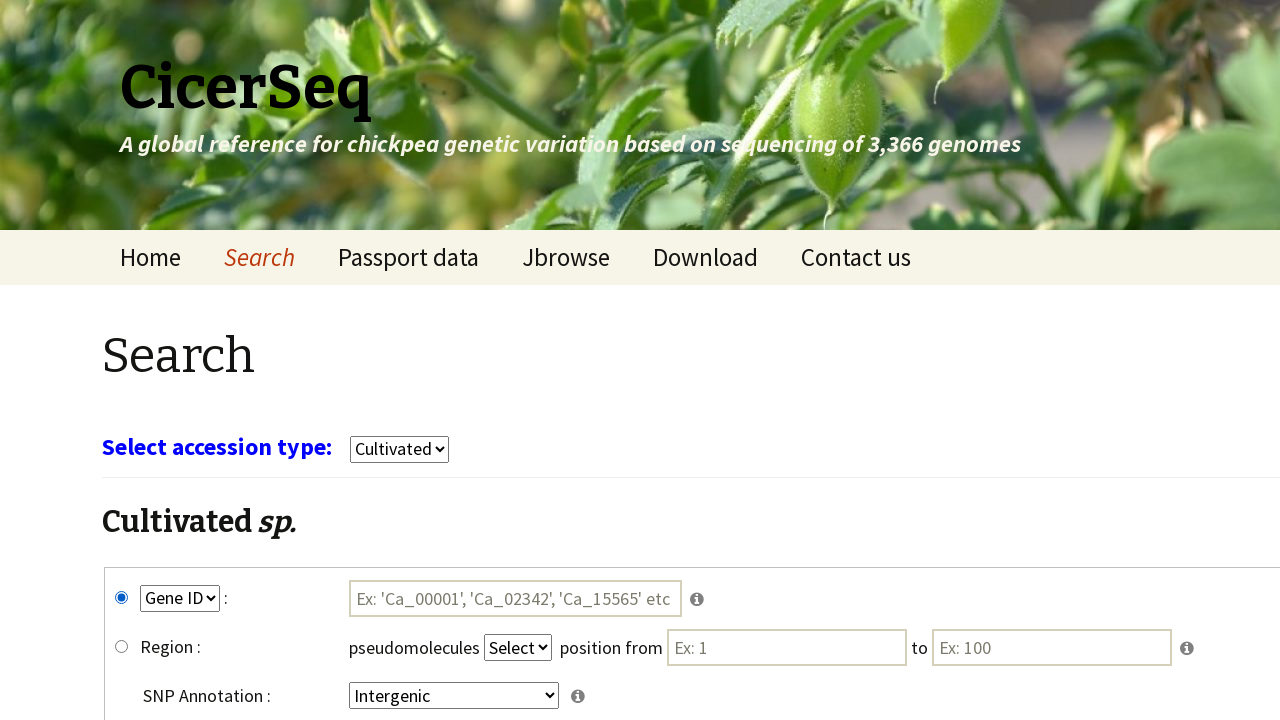

Entered 'Ca_00004' gene ID in search field on #tmp1
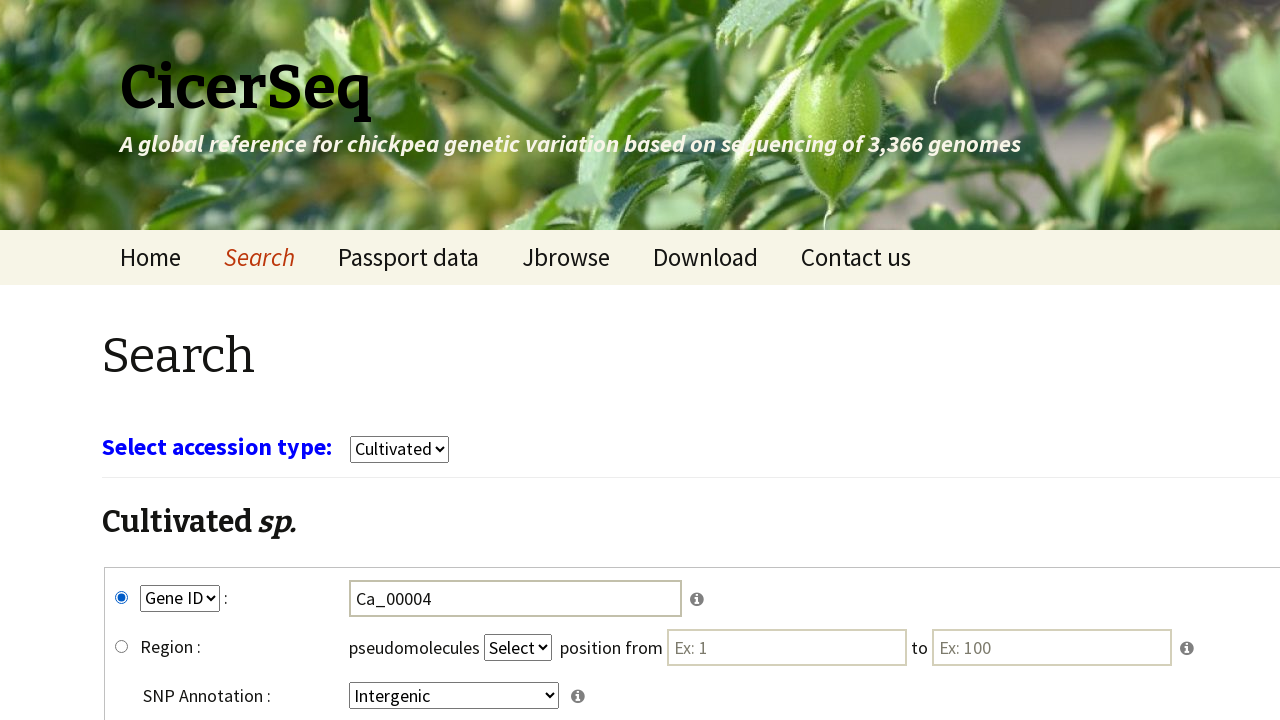

Clicked submit button to search cultivated variety SNP at (788, 573) on input[name='submit']
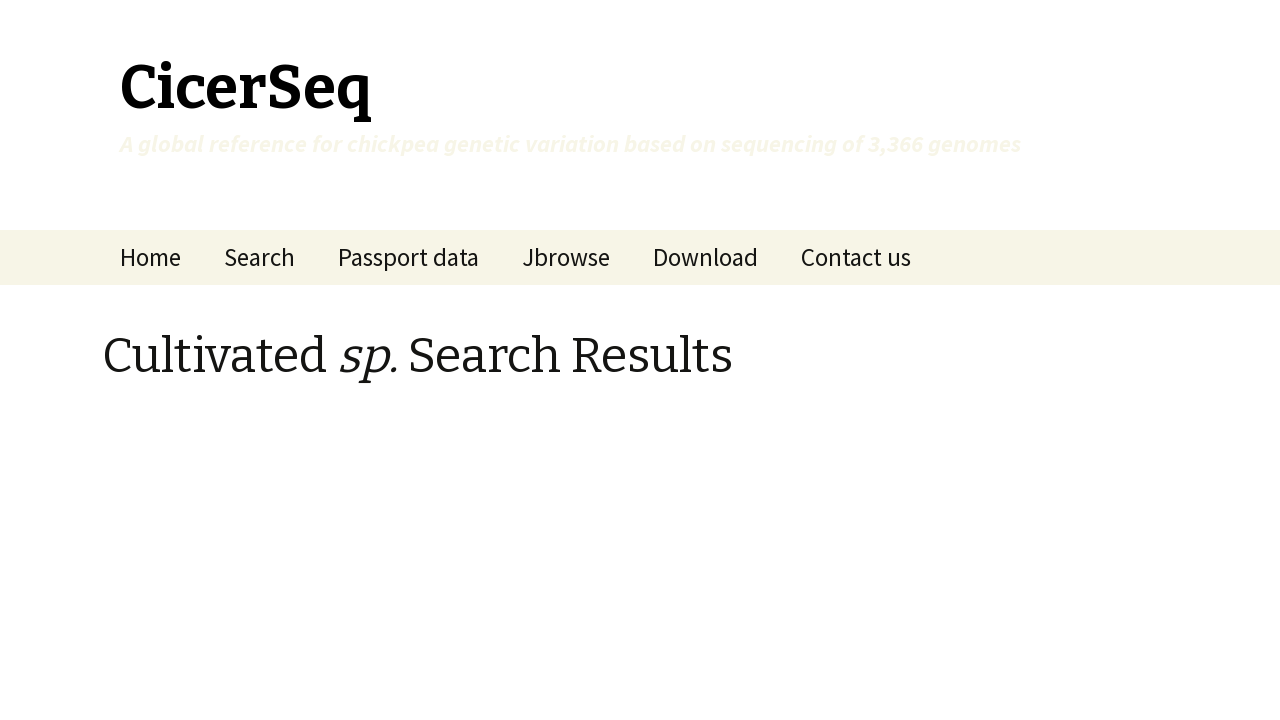

Waited 5 seconds for search results to load
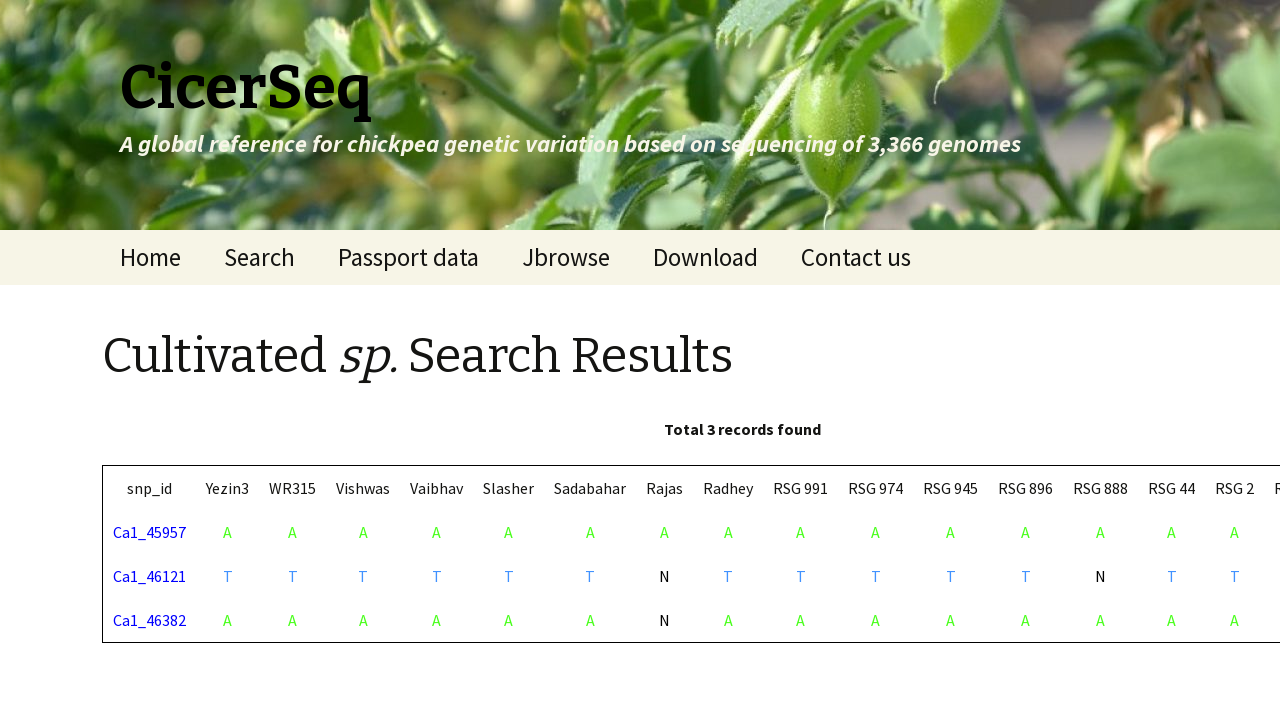

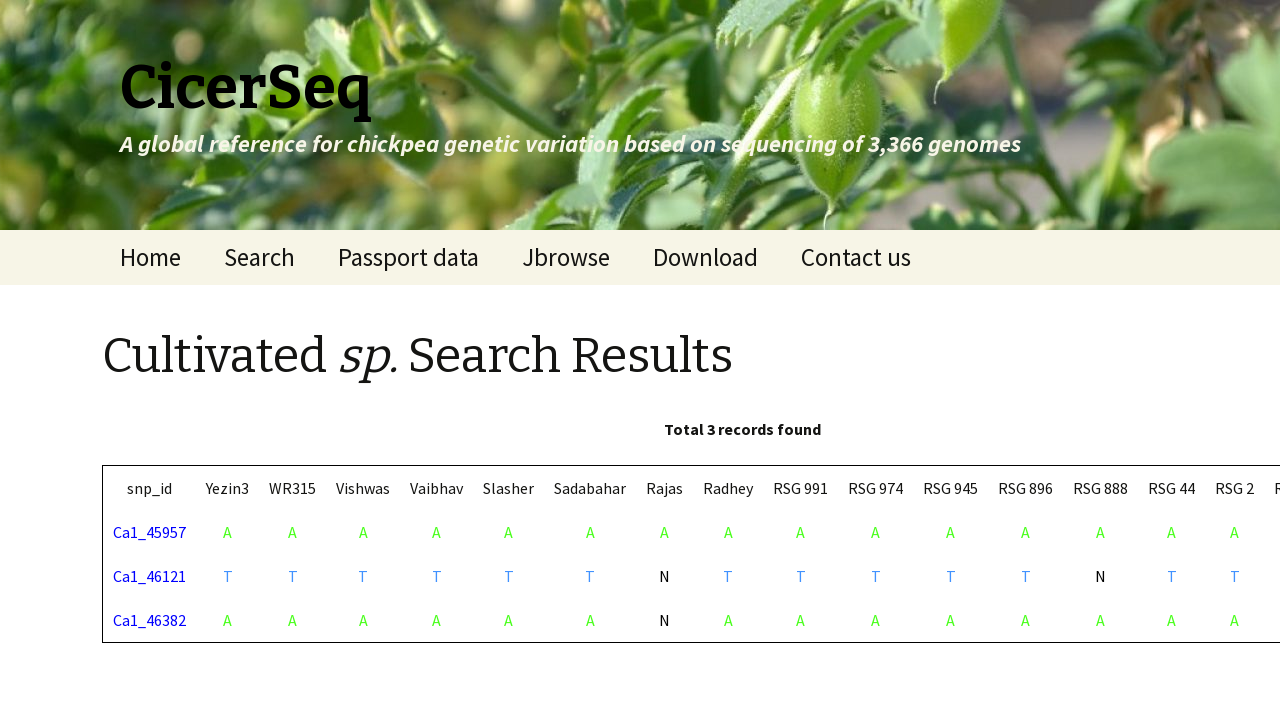